Tests navigation to Top Lists page via the footer link

Starting URL: https://www.99-bottles-of-beer.net/

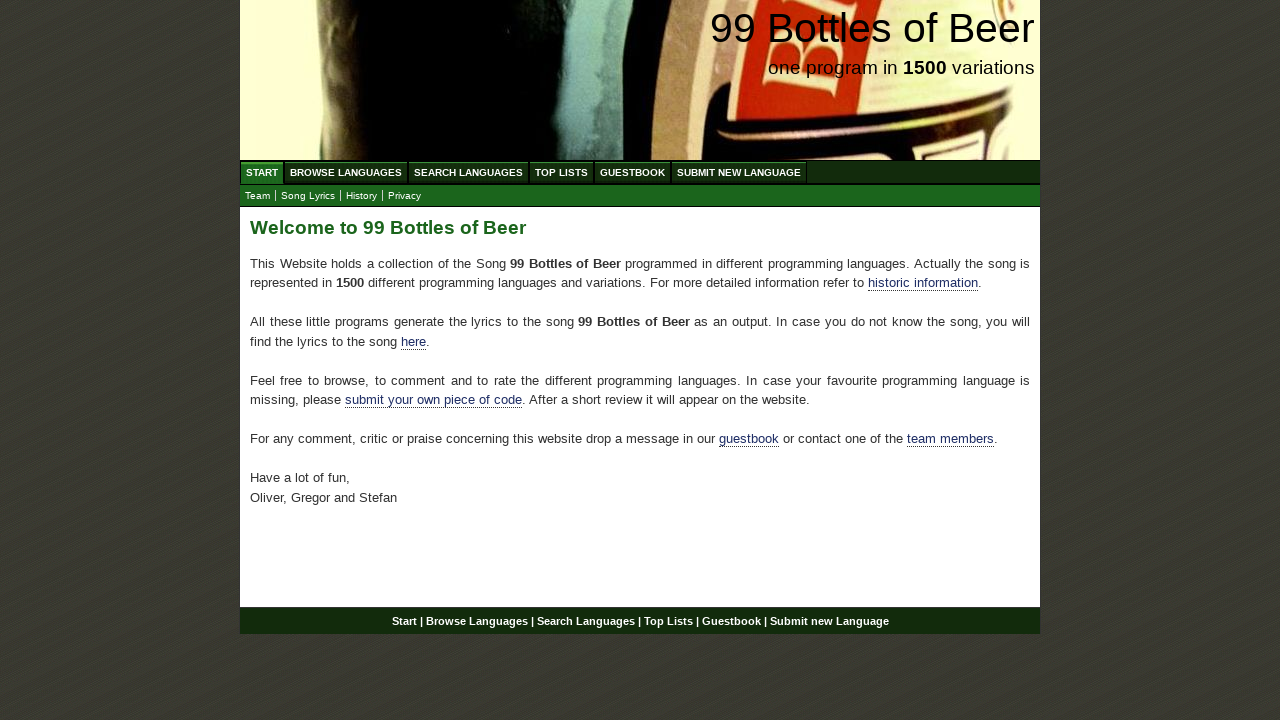

Clicked the Top Lists link in footer at (668, 621) on xpath=//div[@id='footer']//a[@href='/toplist.html']
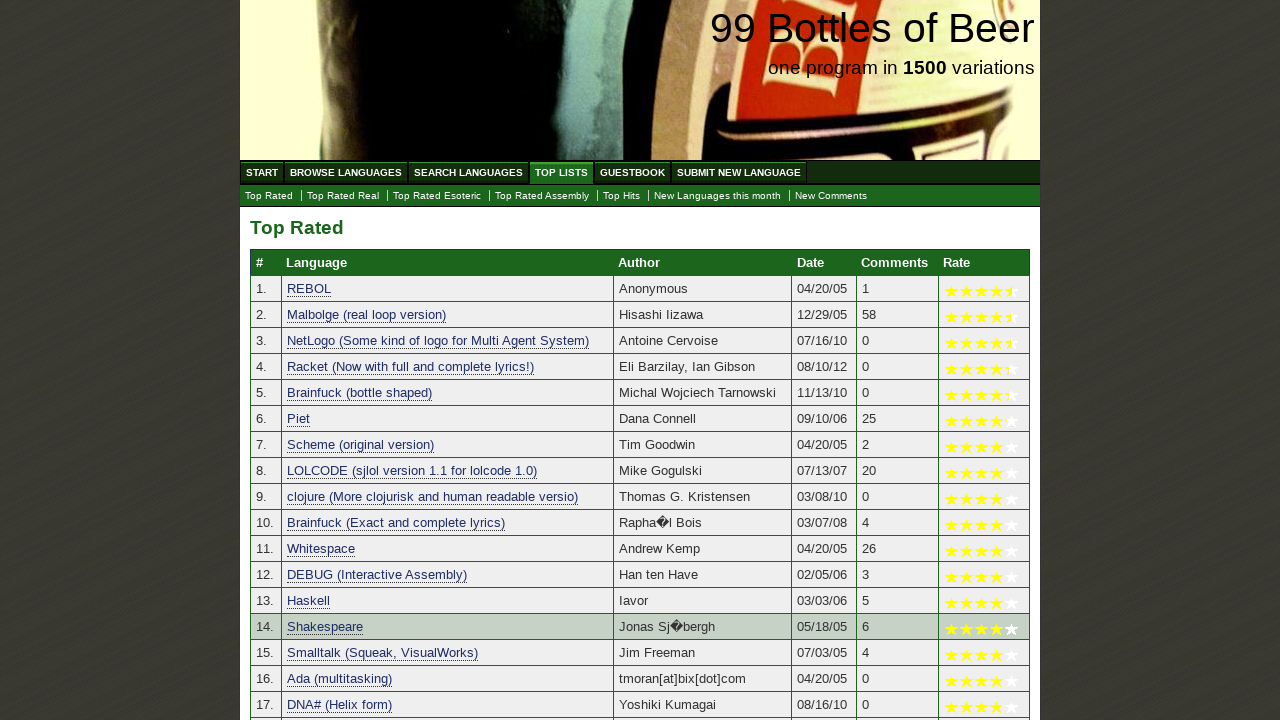

Verified navigation to Top Lists page
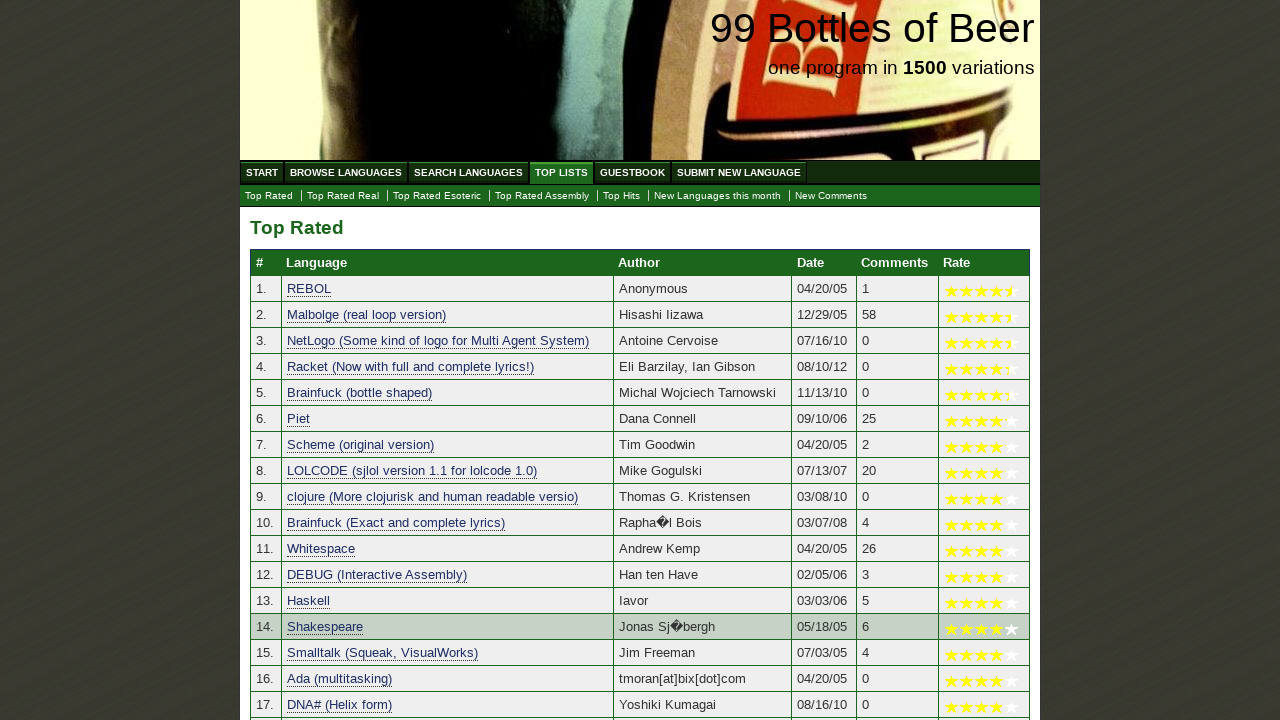

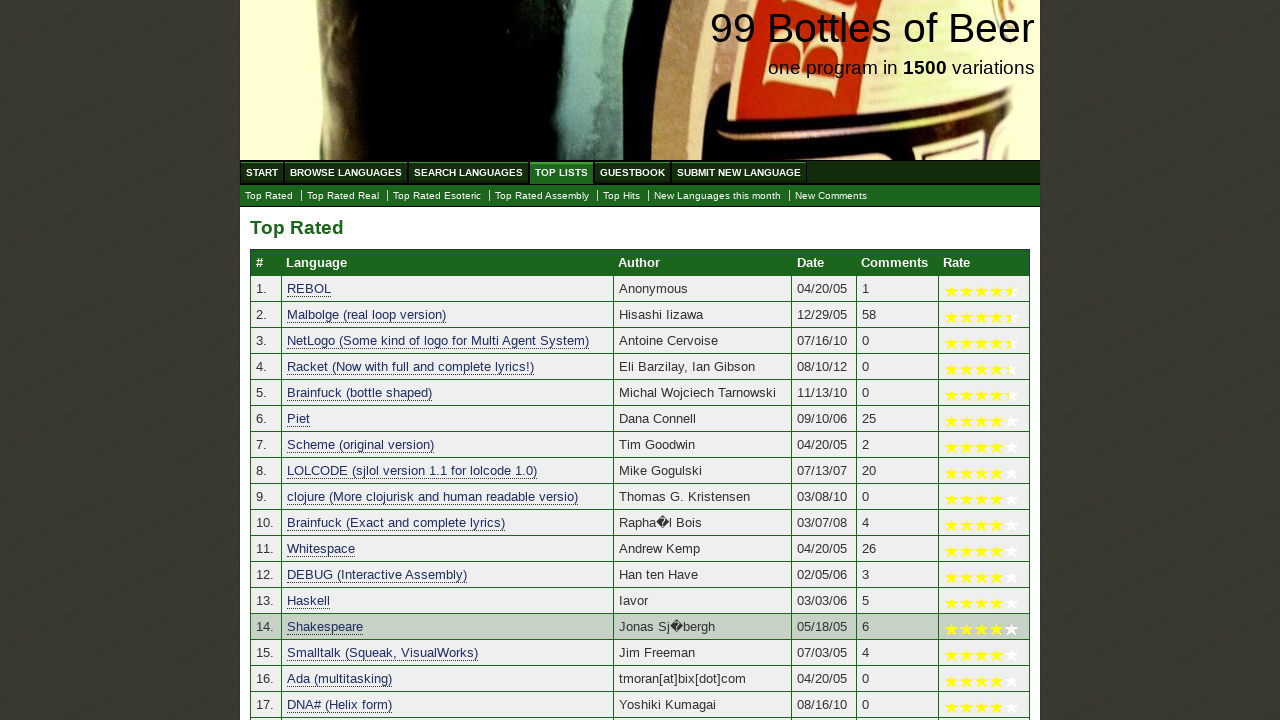